Tests opening a new browser window by clicking a button and verifies the content displayed in the new window by reading the sample heading text.

Starting URL: https://demoqa.com/browser-windows

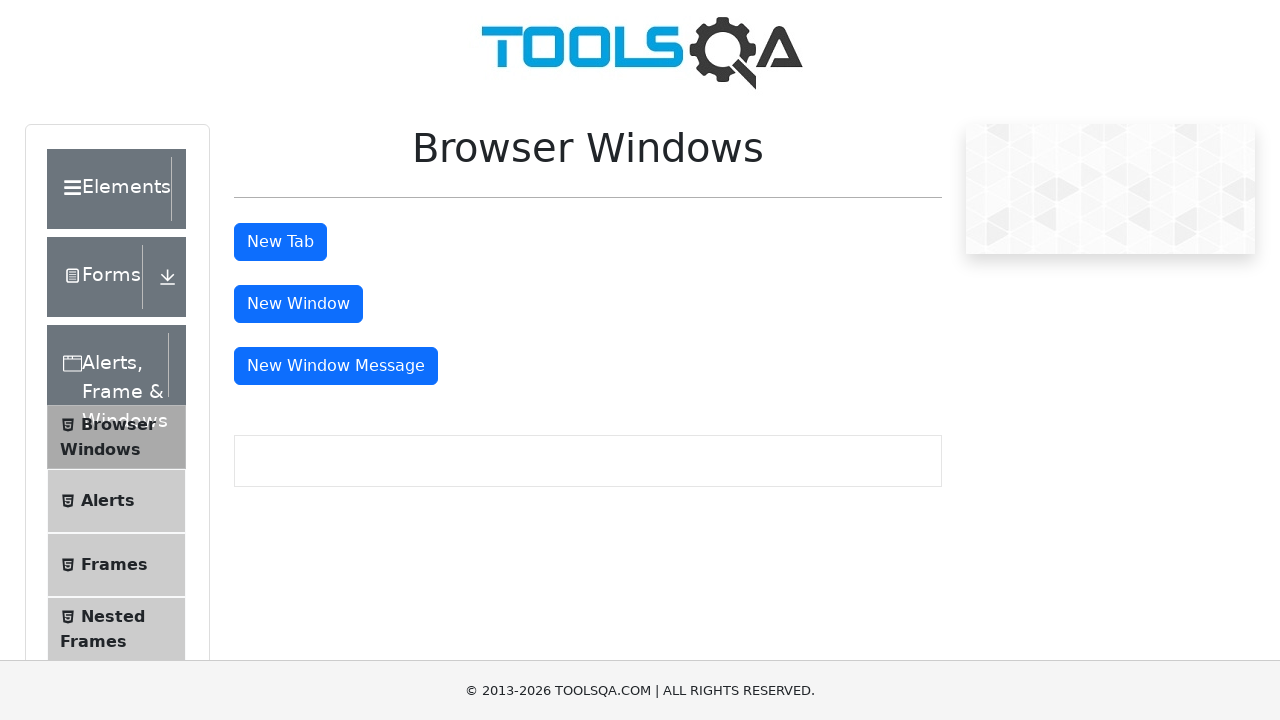

Clicked button to open new window at (298, 304) on #windowButton
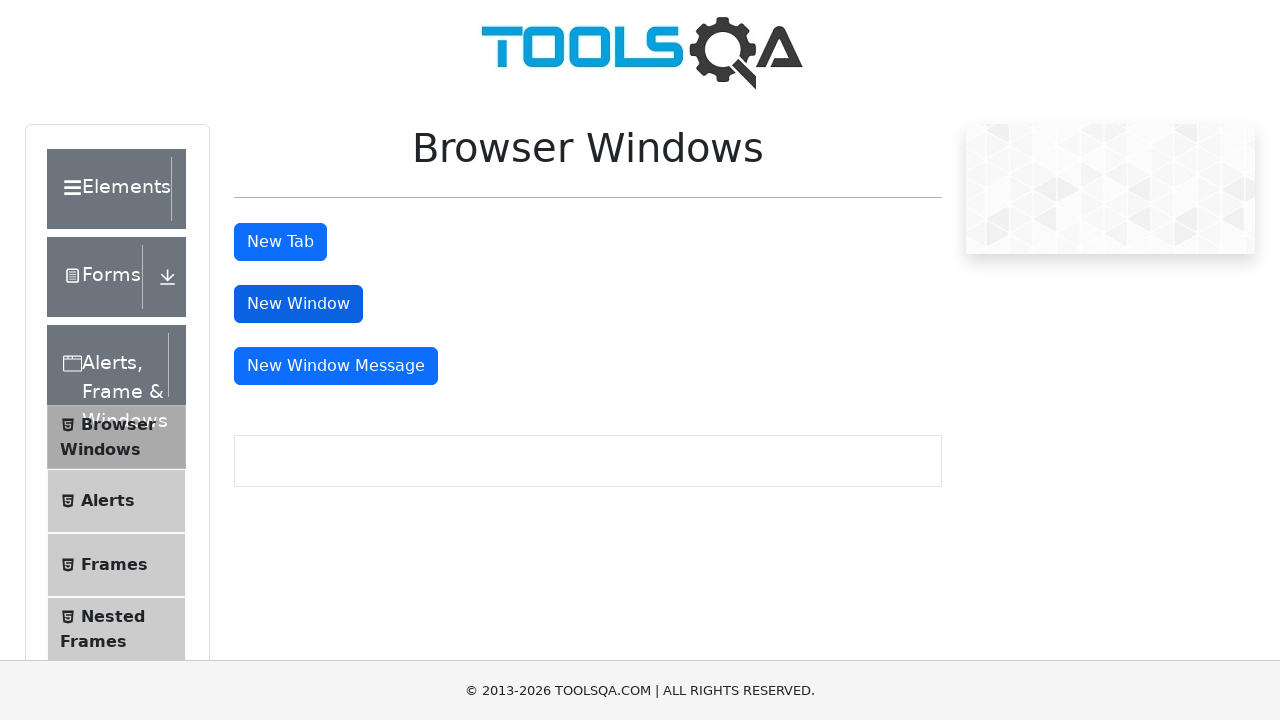

New window opened and captured
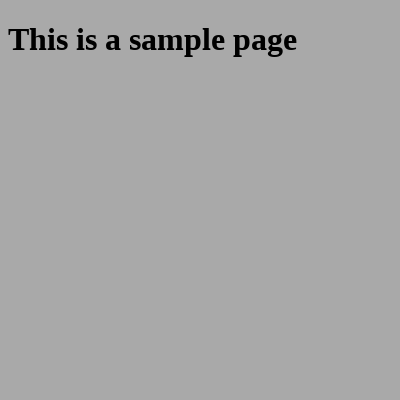

New window finished loading
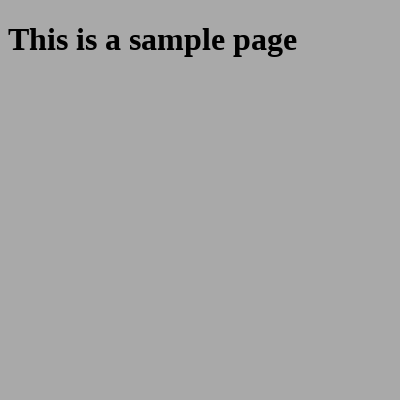

Sample heading element found in new window
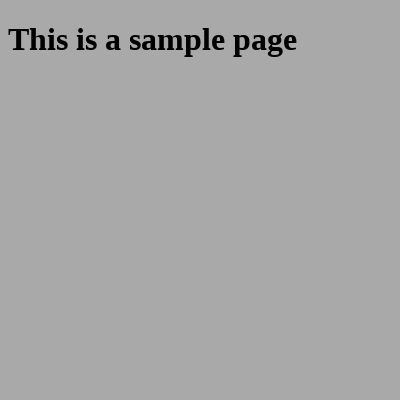

Retrieved heading text: 'This is a sample page'
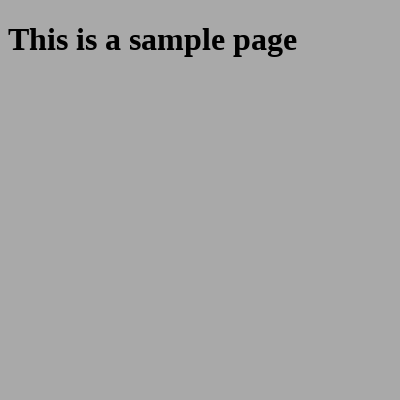

Closed the new window
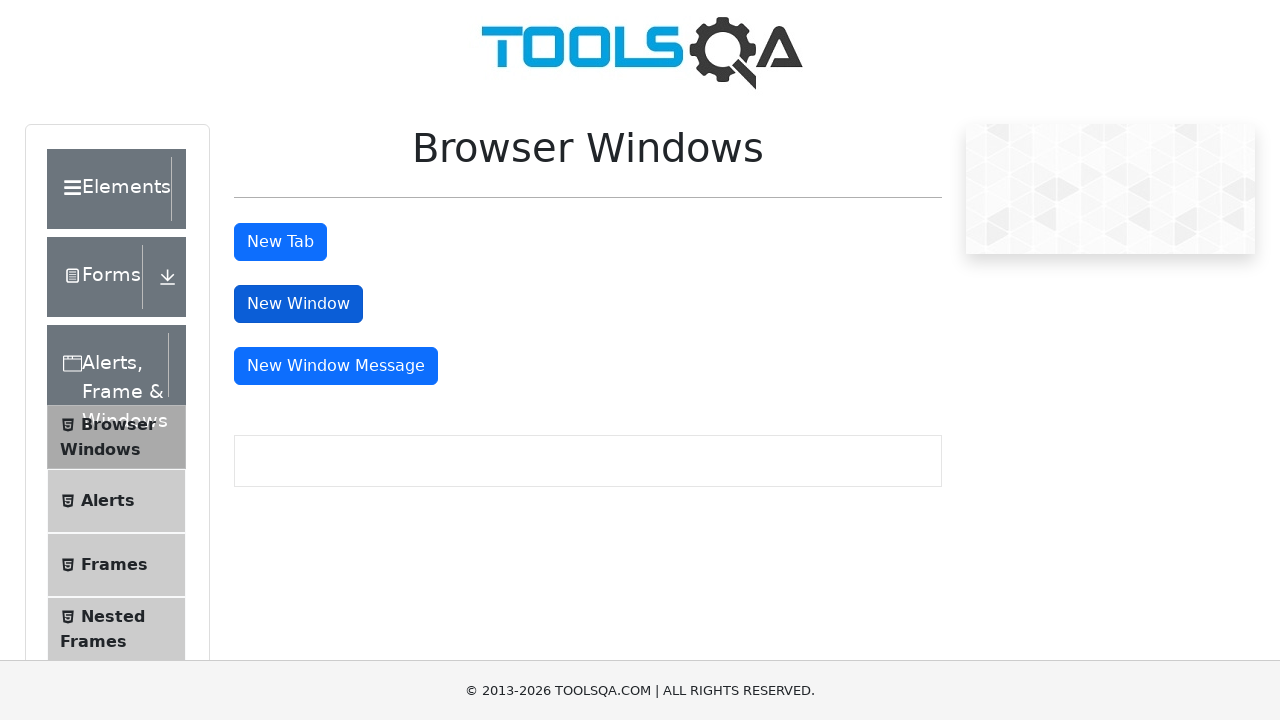

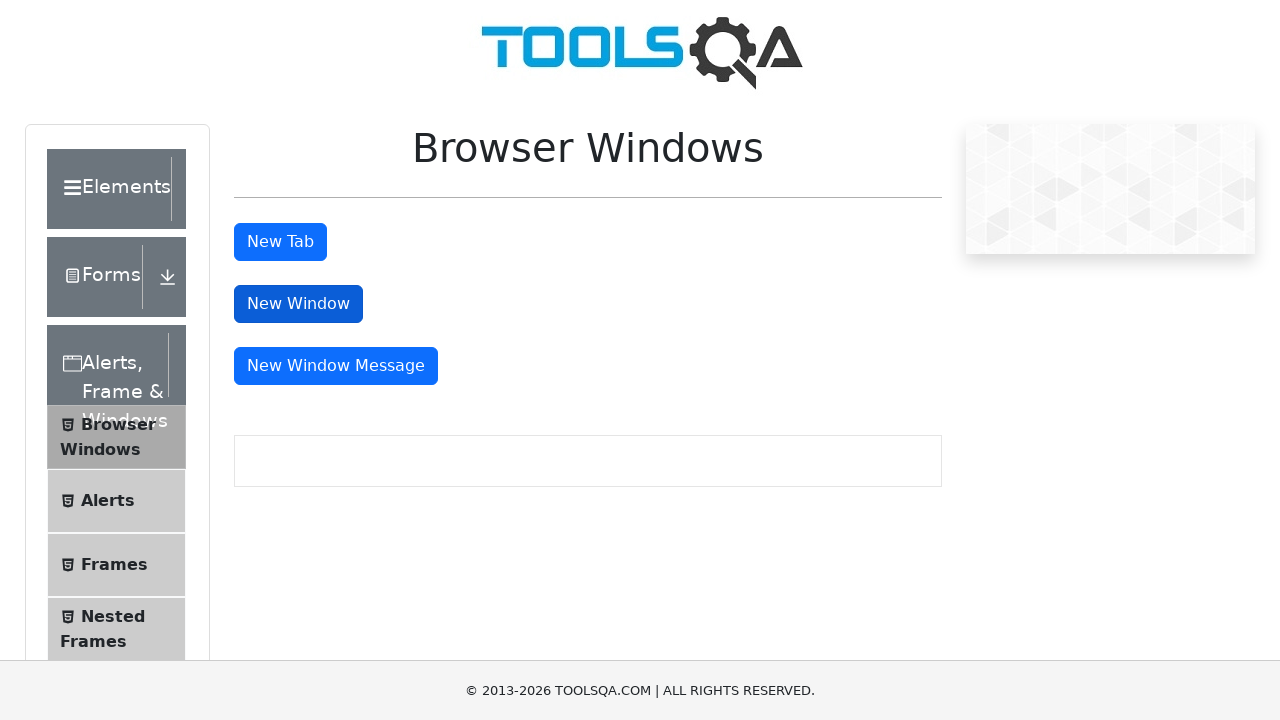